Tests filtering posts by clicking the "new" link and verifies posts are sorted by age

Starting URL: https://news.ycombinator.com

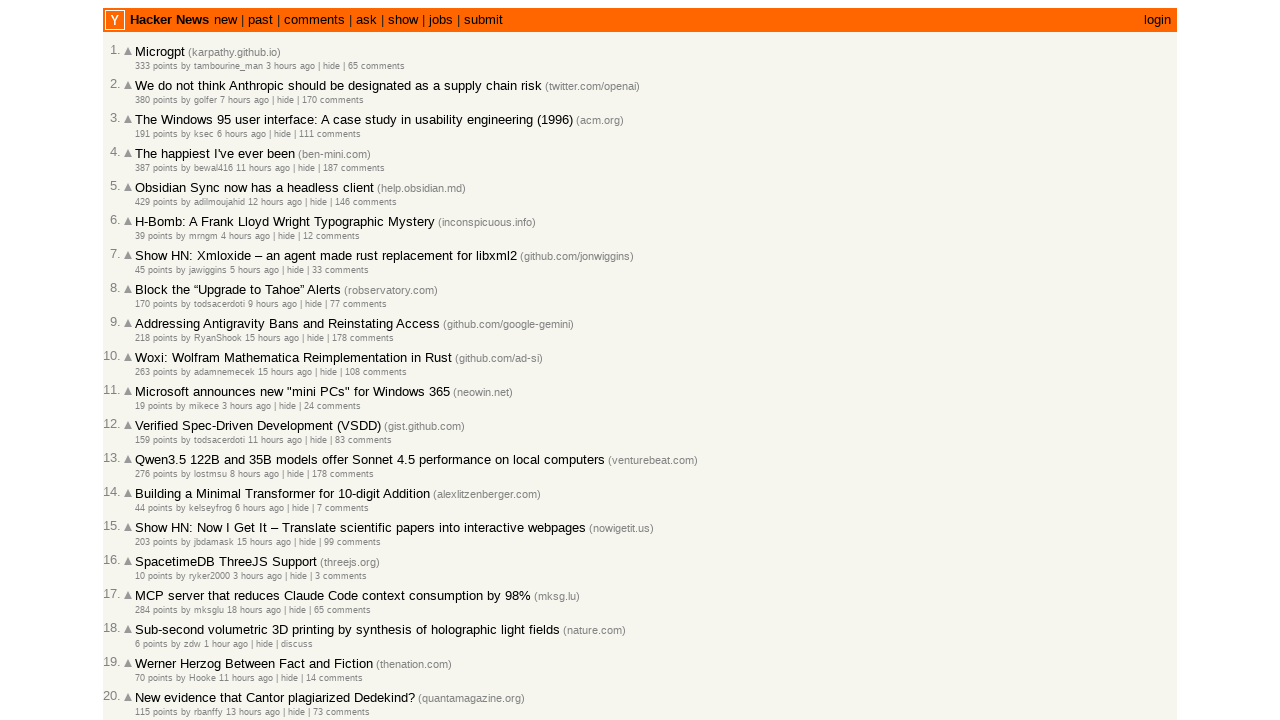

Clicked 'new' link to filter posts by newest at (169, 20) on a:text('new')
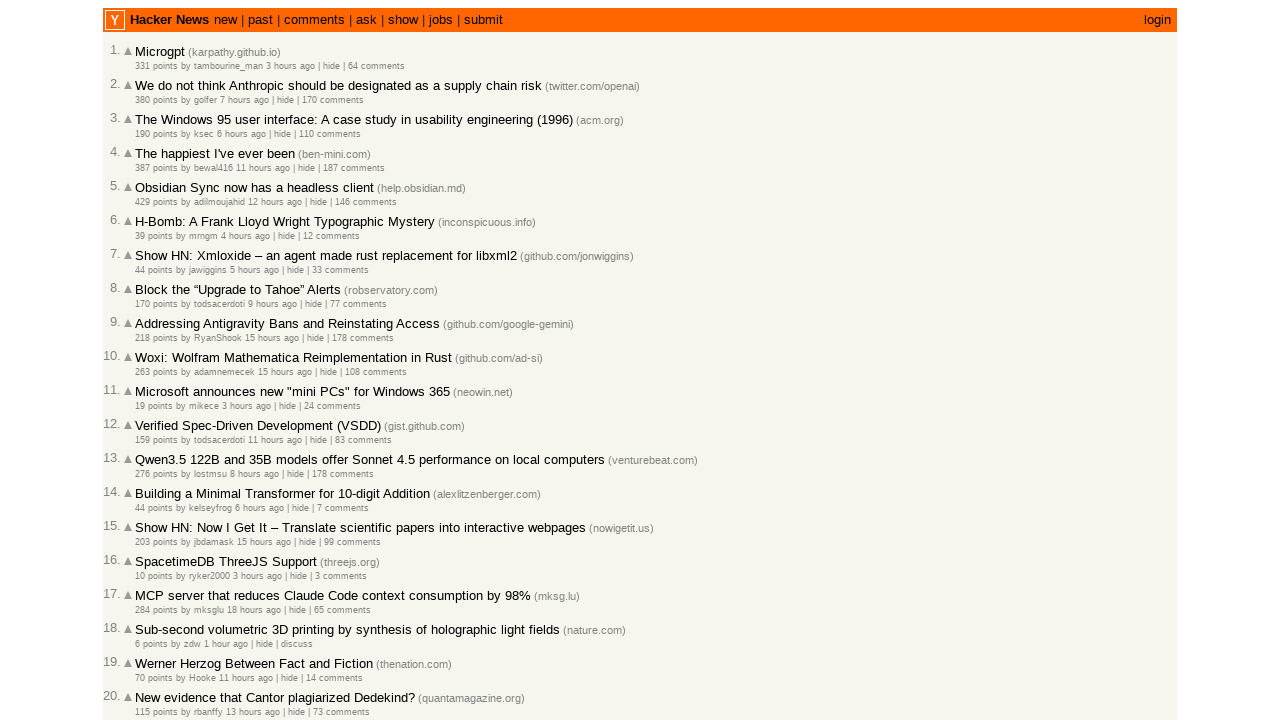

Age elements loaded, confirming posts are sorted by newest
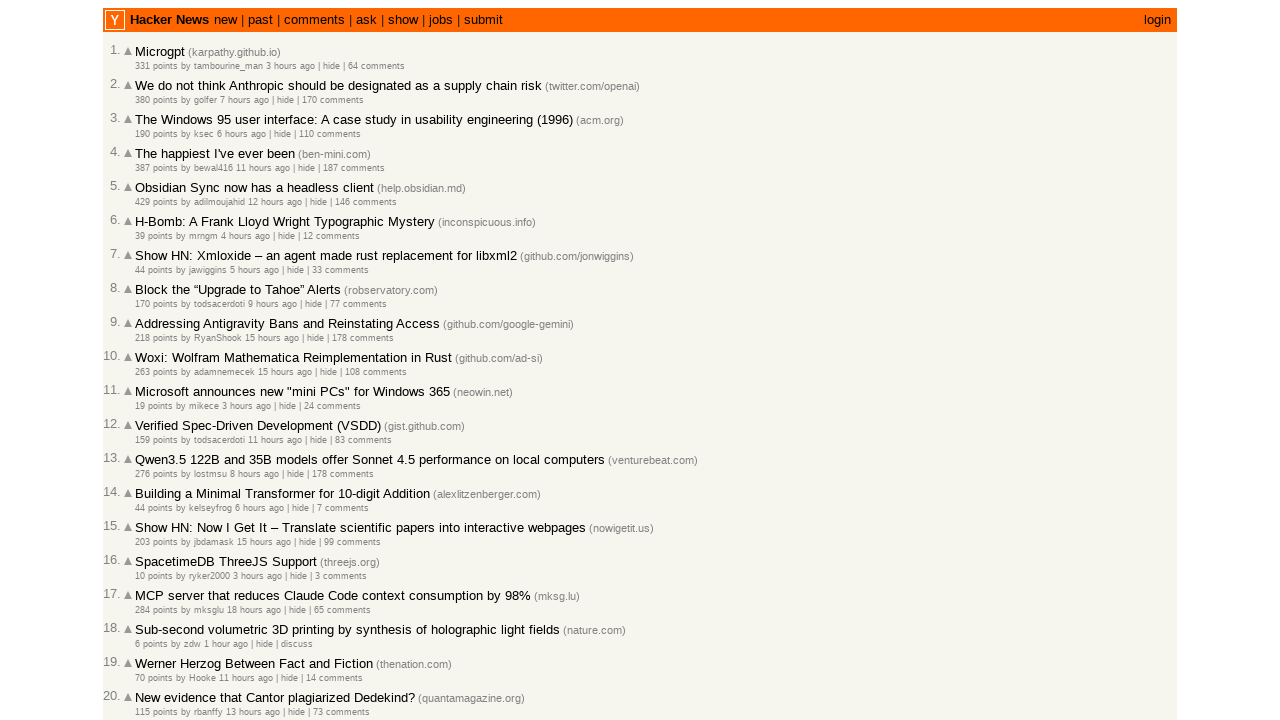

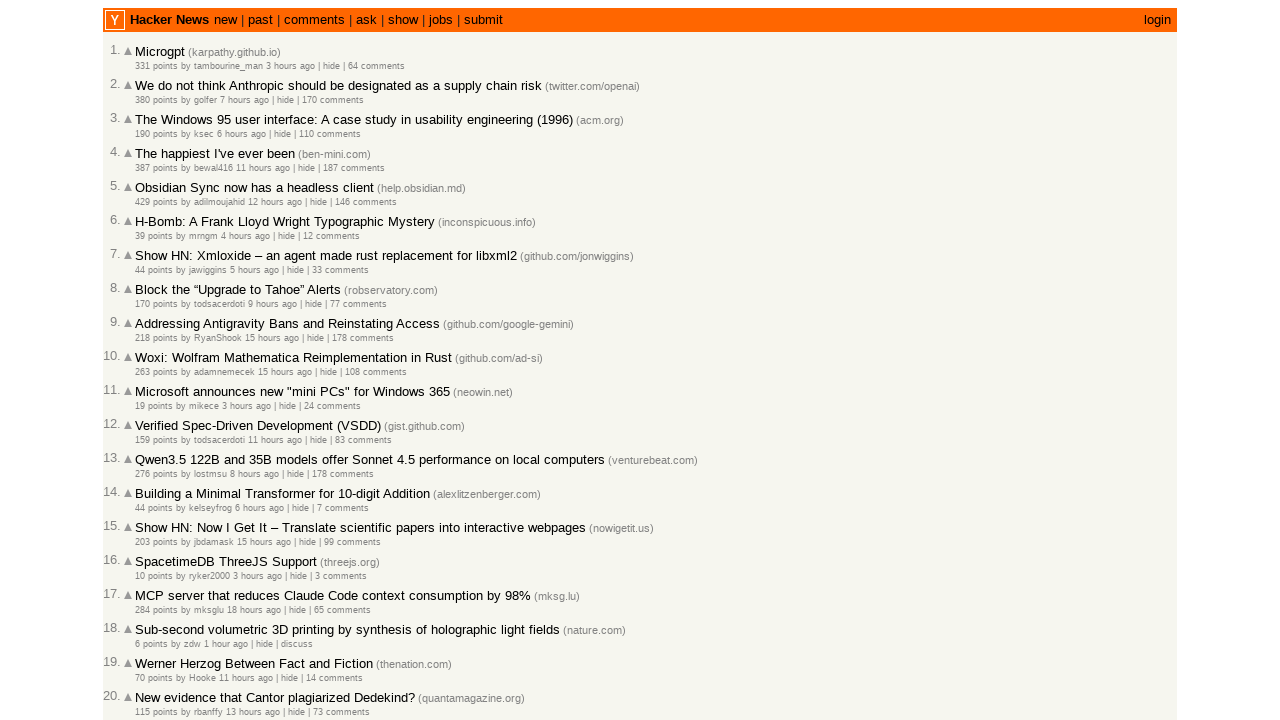